Tests category navigation on demoblaze e-commerce site by clicking through Phones, Laptops, and Monitors categories and verifying the correct products are loaded via API response validation.

Starting URL: https://www.demoblaze.com/

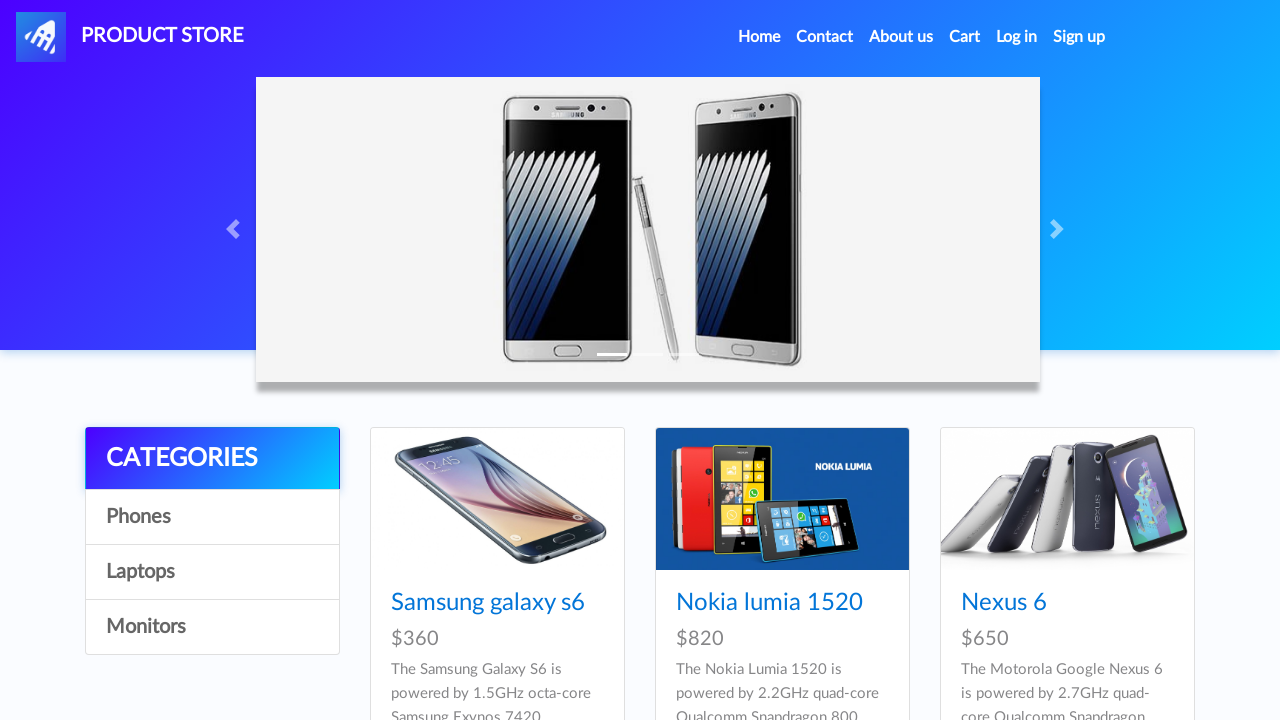

Clicked Phones category and received API response at (212, 517) on internal:role=link[name="Phones"i]
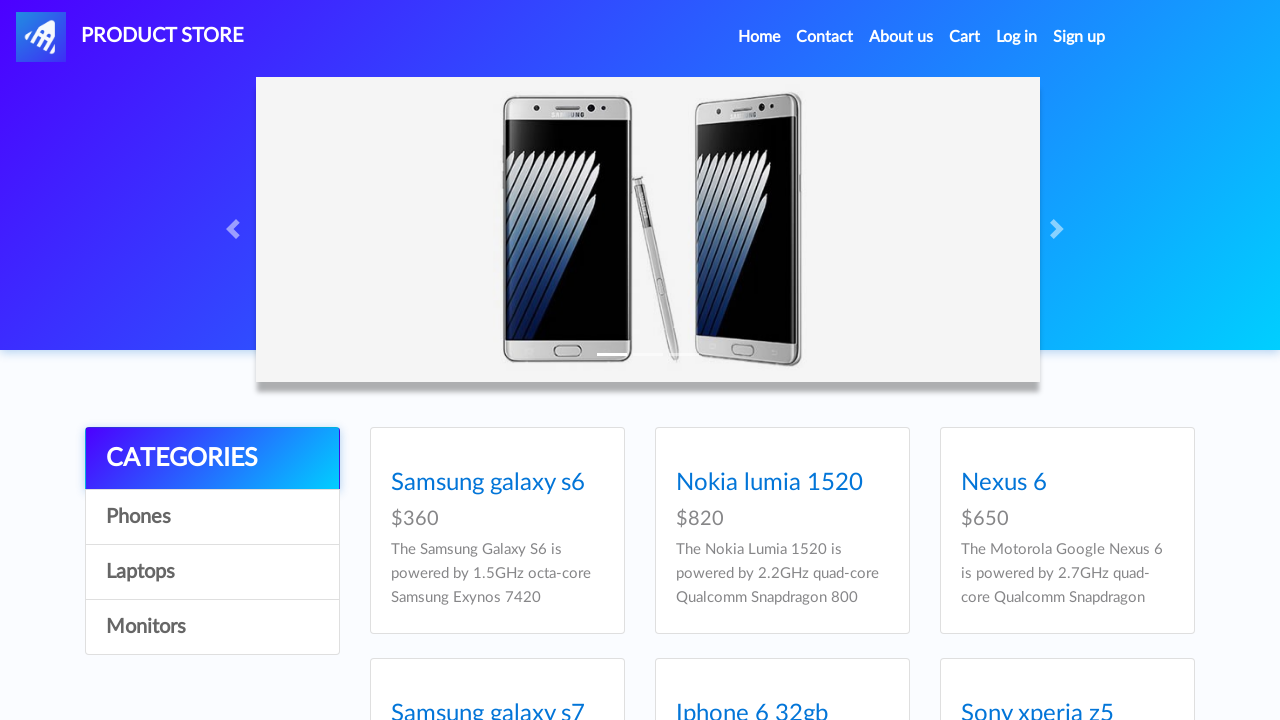

Parsed API response for Phones category
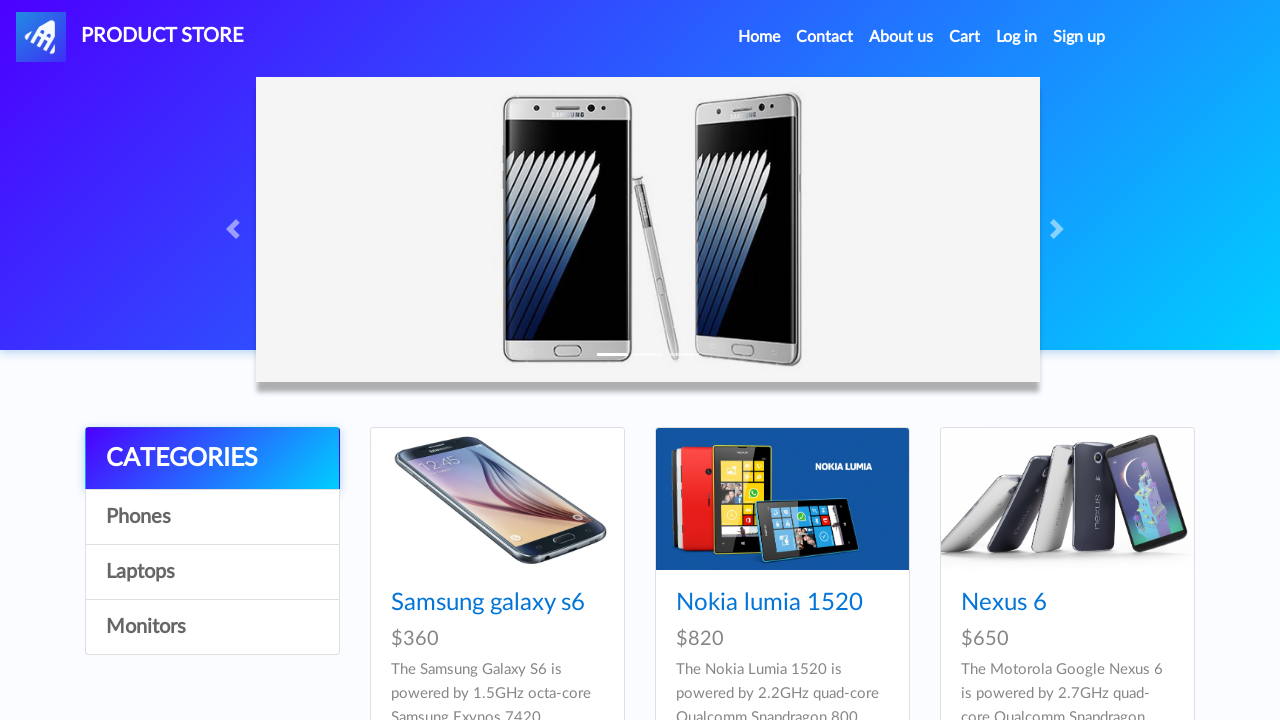

Verified first item in Phones category has 'phone' category
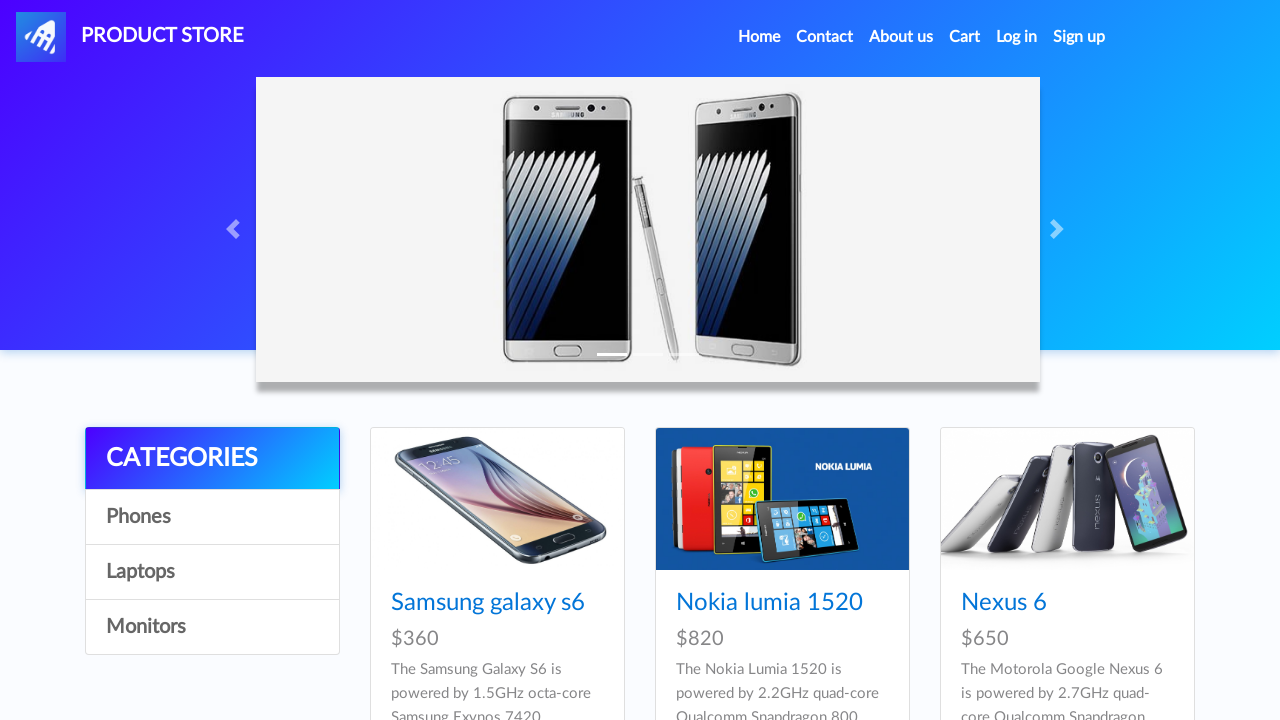

Clicked Laptops category and received API response at (212, 572) on internal:role=link[name="Laptops"i]
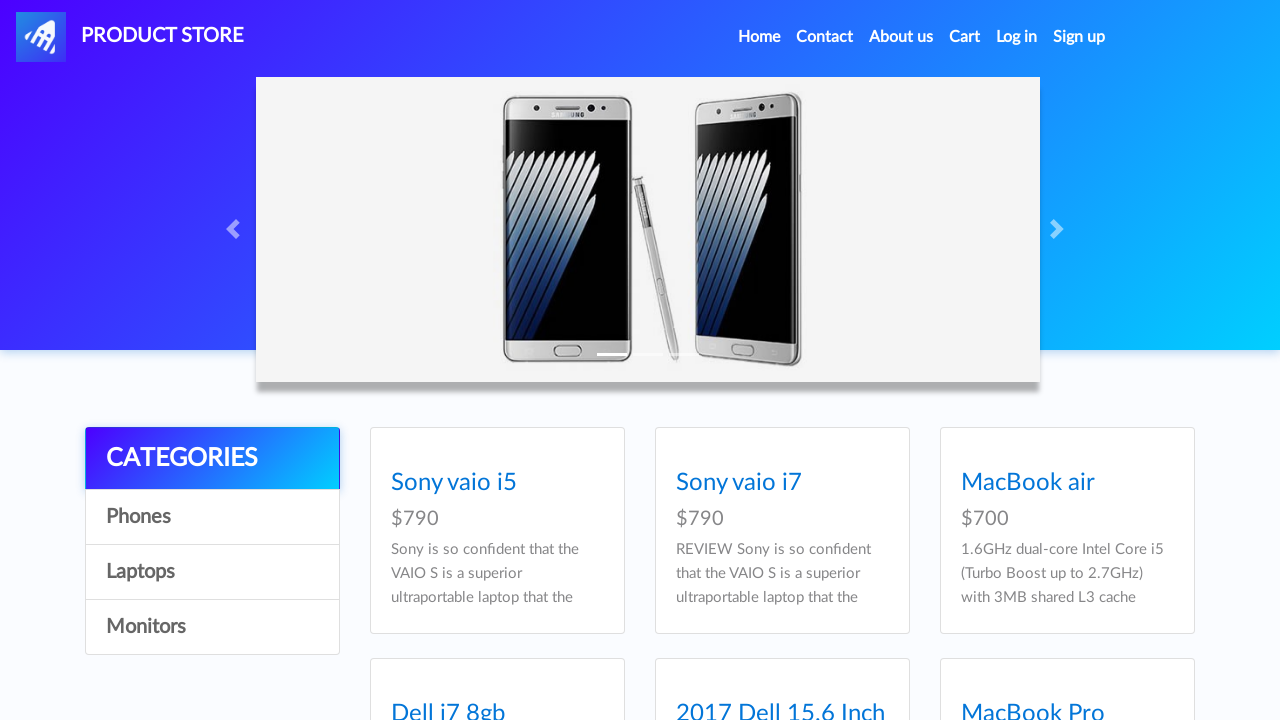

Parsed API response for Laptops category
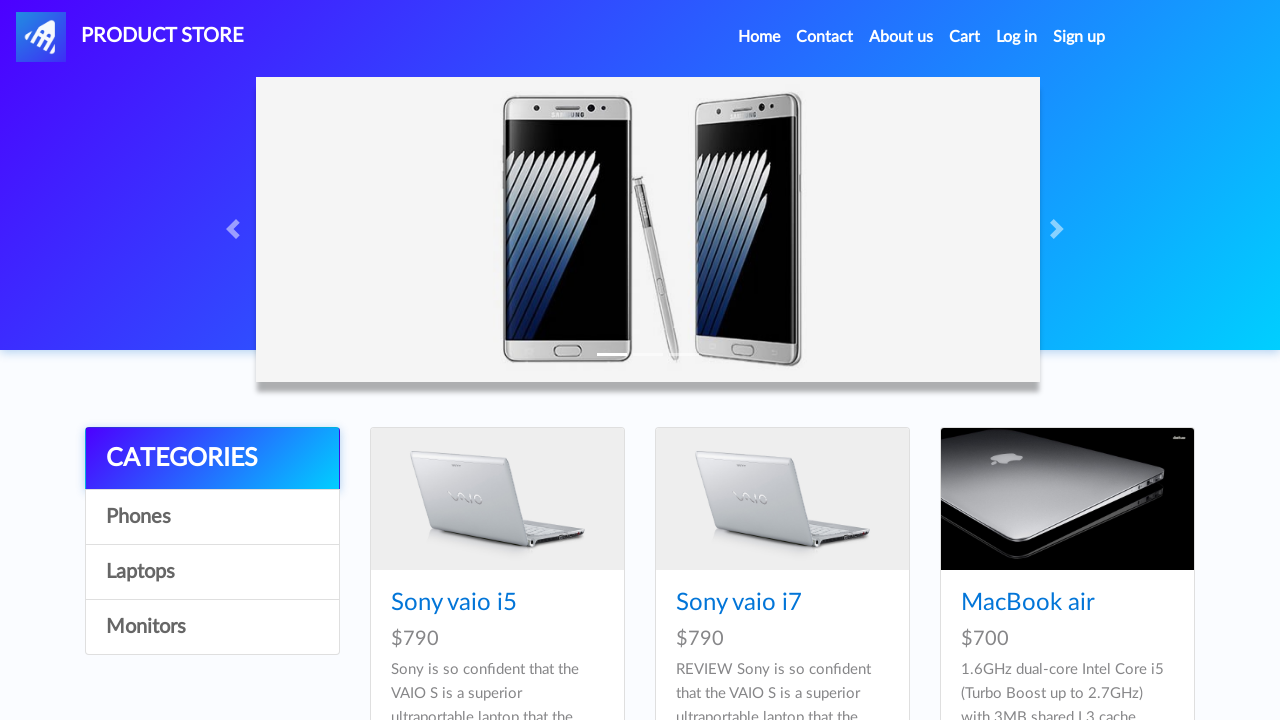

Verified first item in Laptops category has 'notebook' category
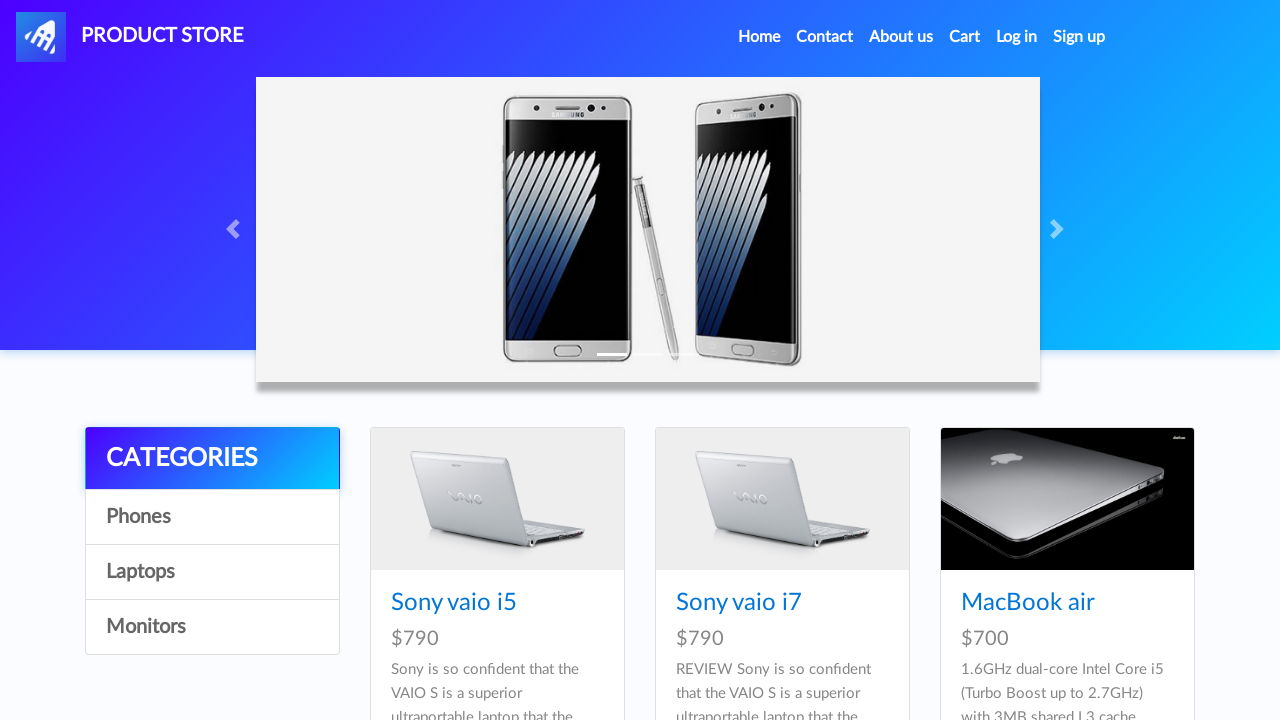

Clicked Monitors category and received API response at (212, 627) on internal:role=link[name="Monitors"i]
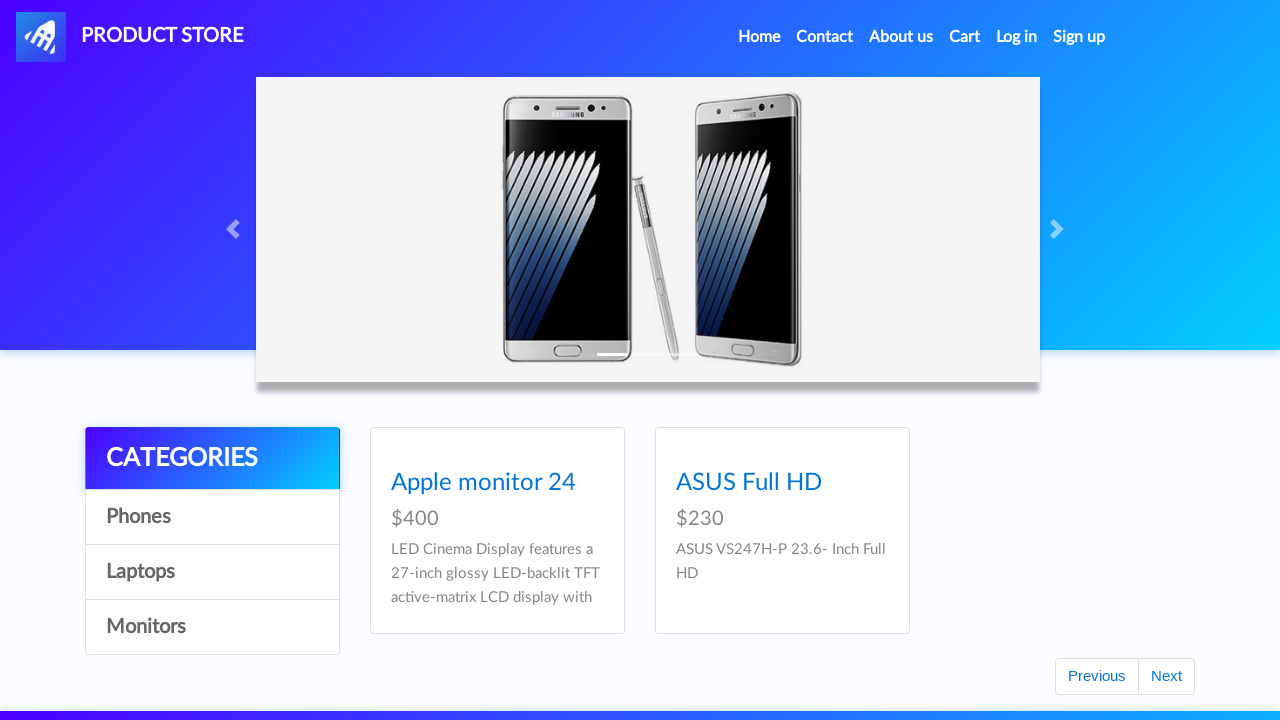

Parsed API response for Monitors category
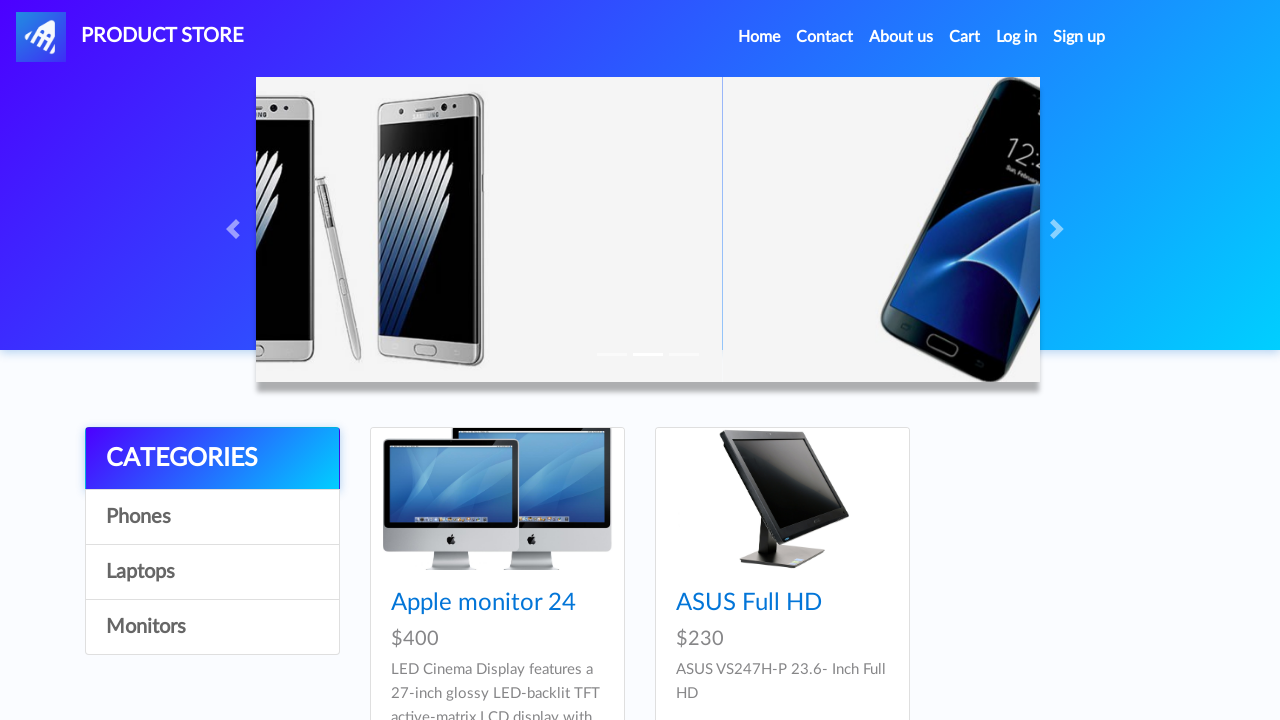

Verified first item in Monitors category has 'monitor' category
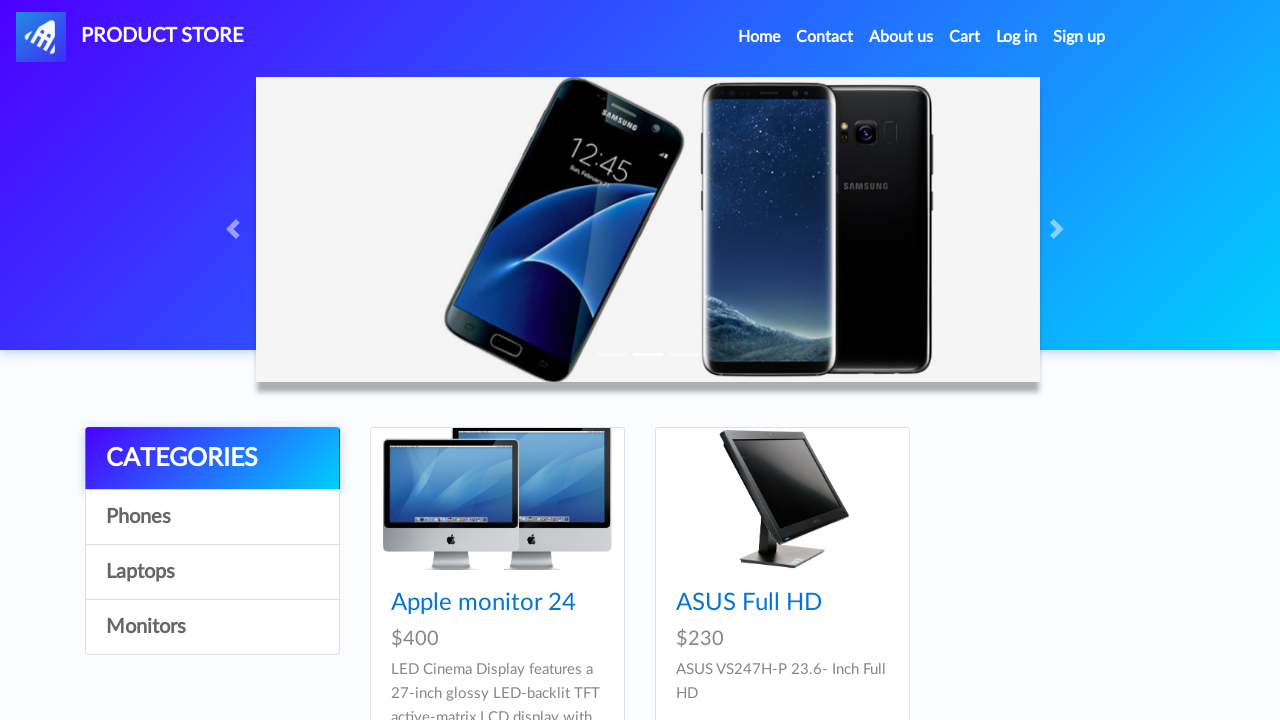

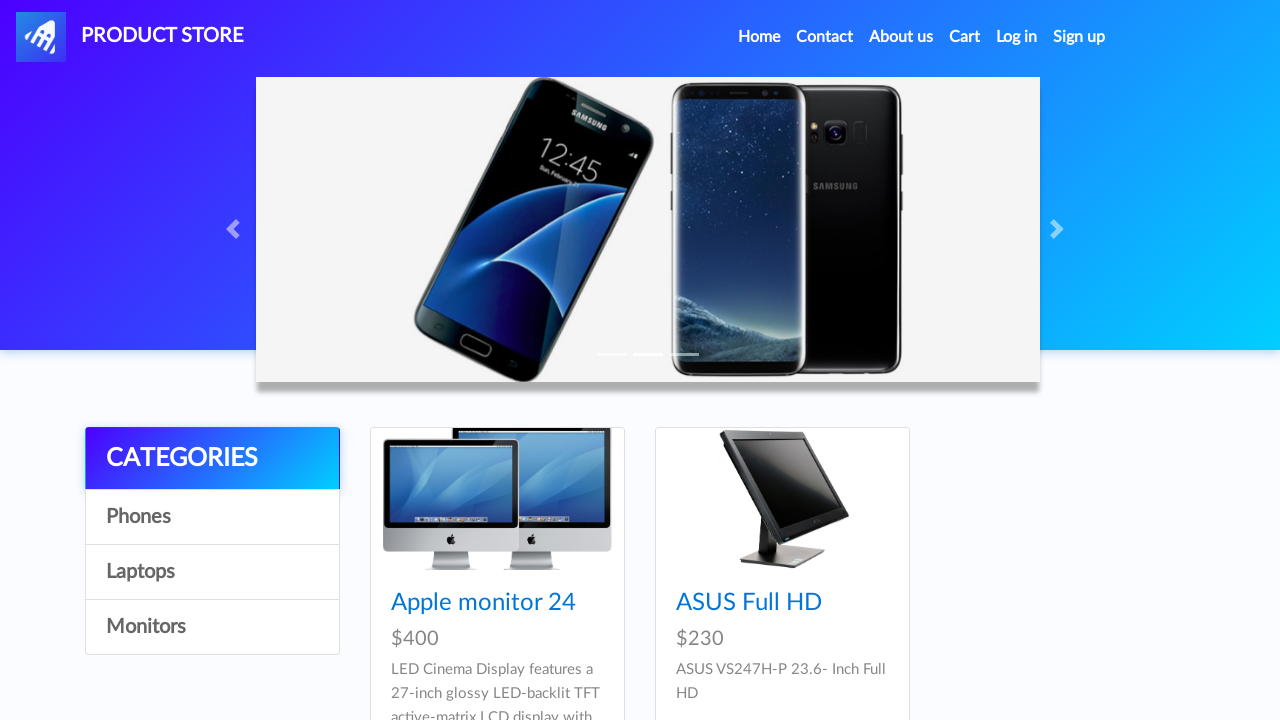